Waits for a price to reach $100, clicks a book button, solves a math problem, and submits the answer

Starting URL: http://suninjuly.github.io/explicit_wait2.html

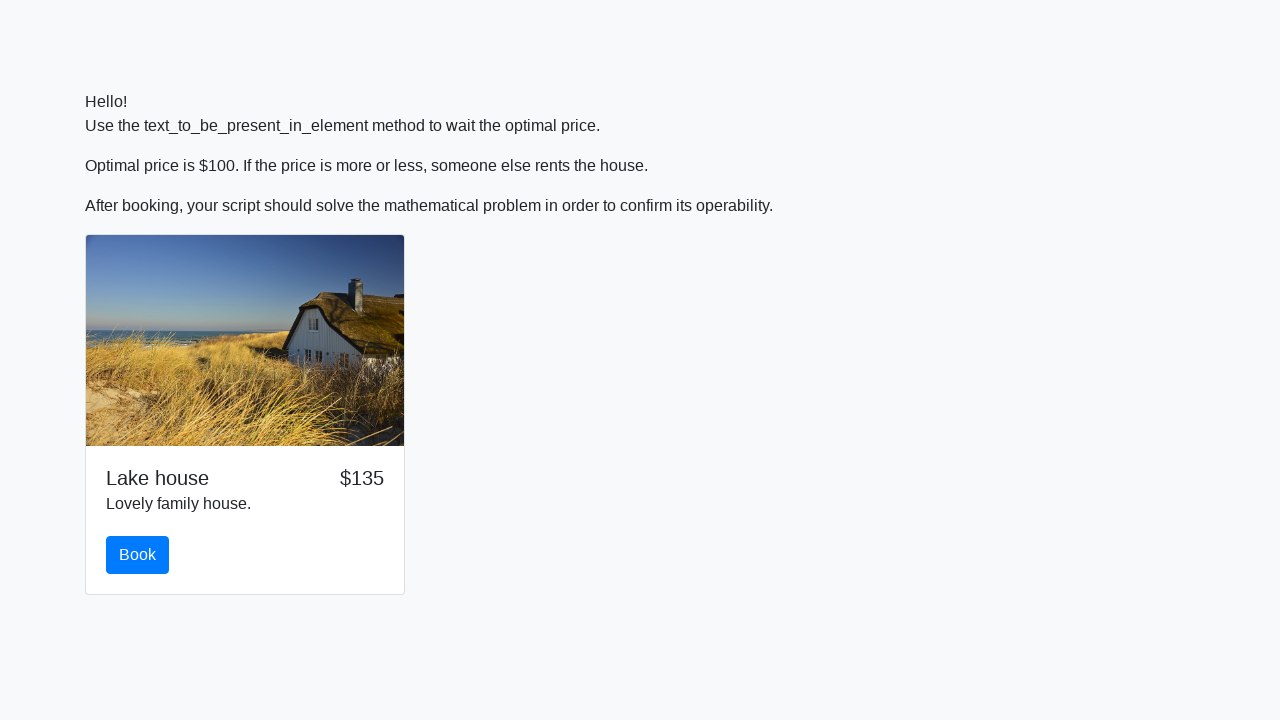

Waited for price to reach $100
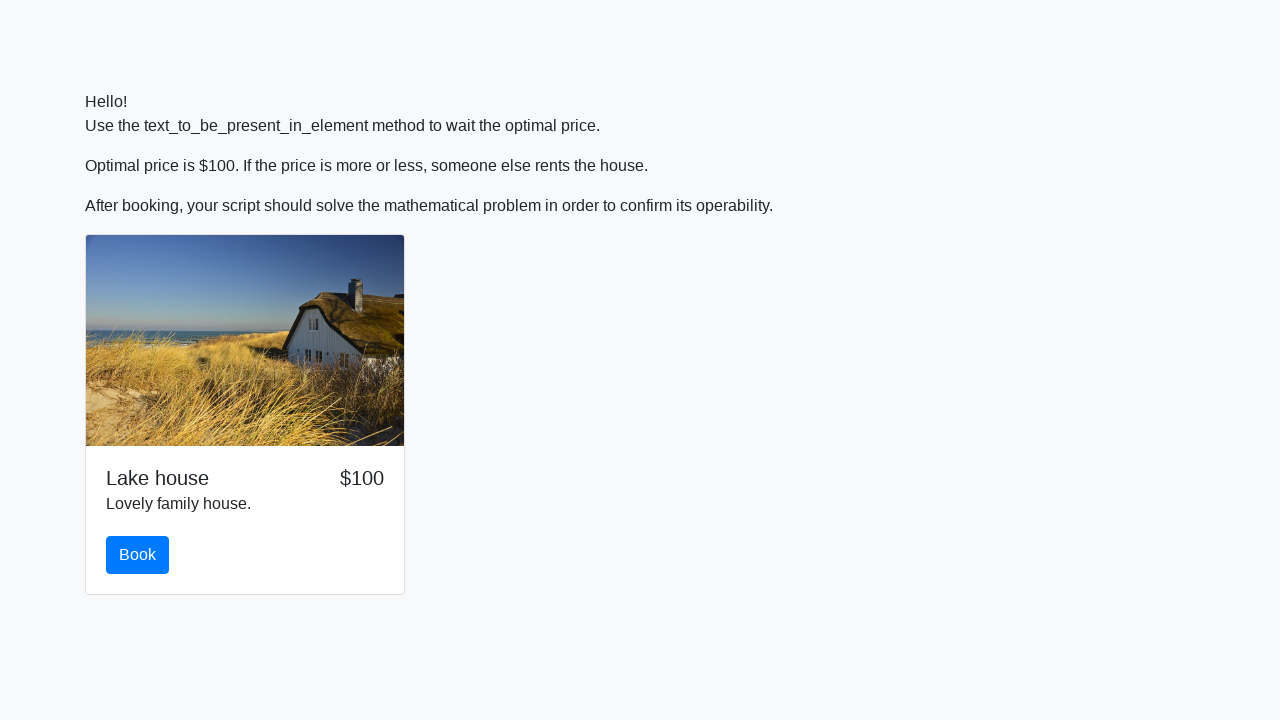

Clicked the book button at (138, 555) on #book
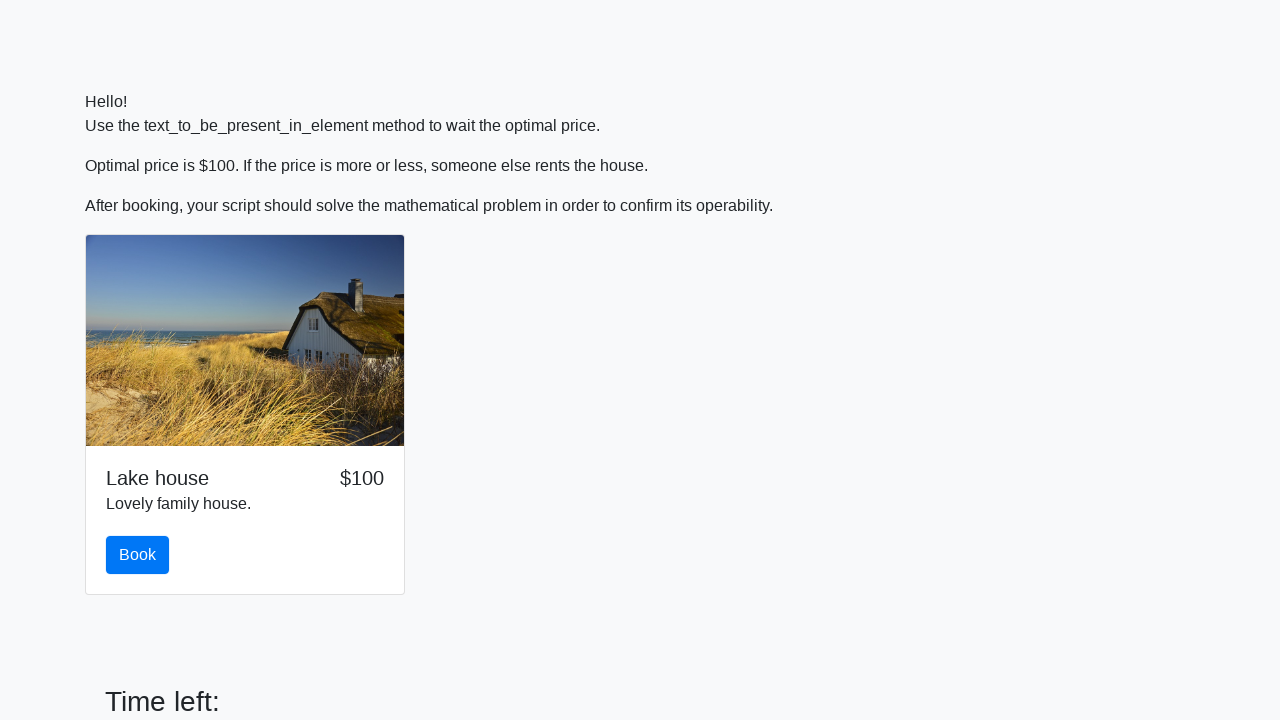

Retrieved number value: 114
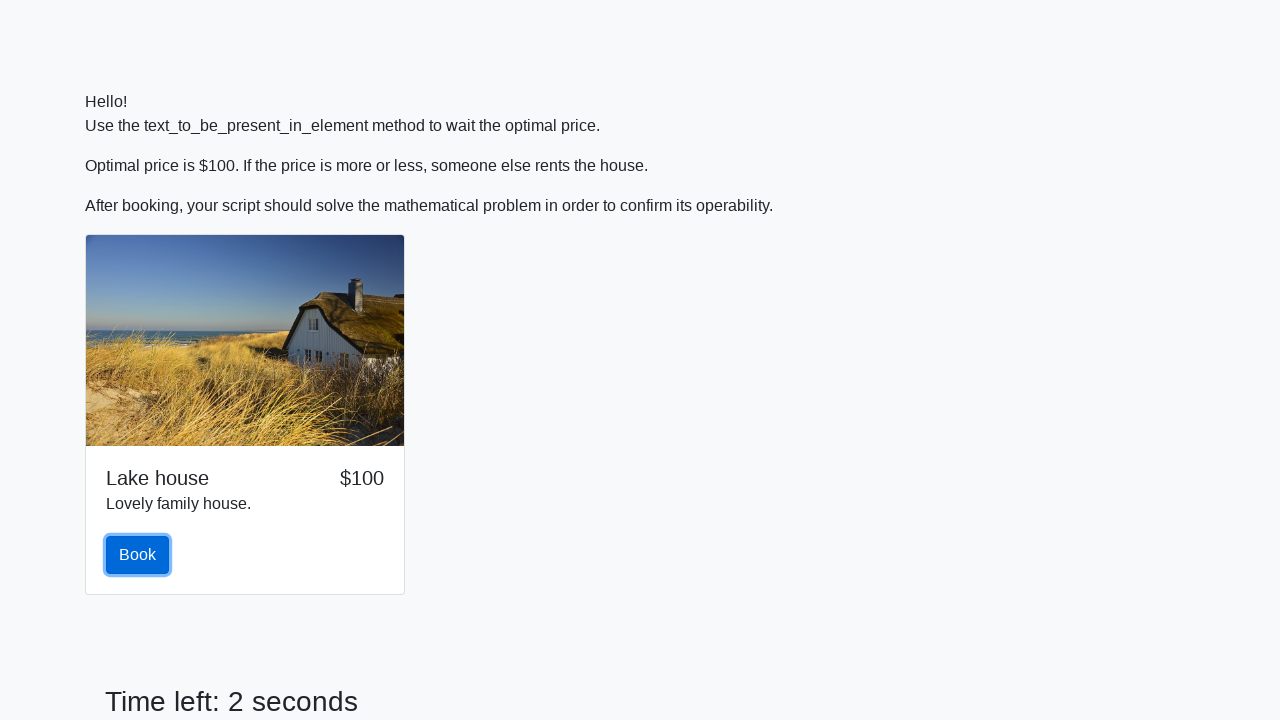

Calculated math problem result: 2.2428101057046232
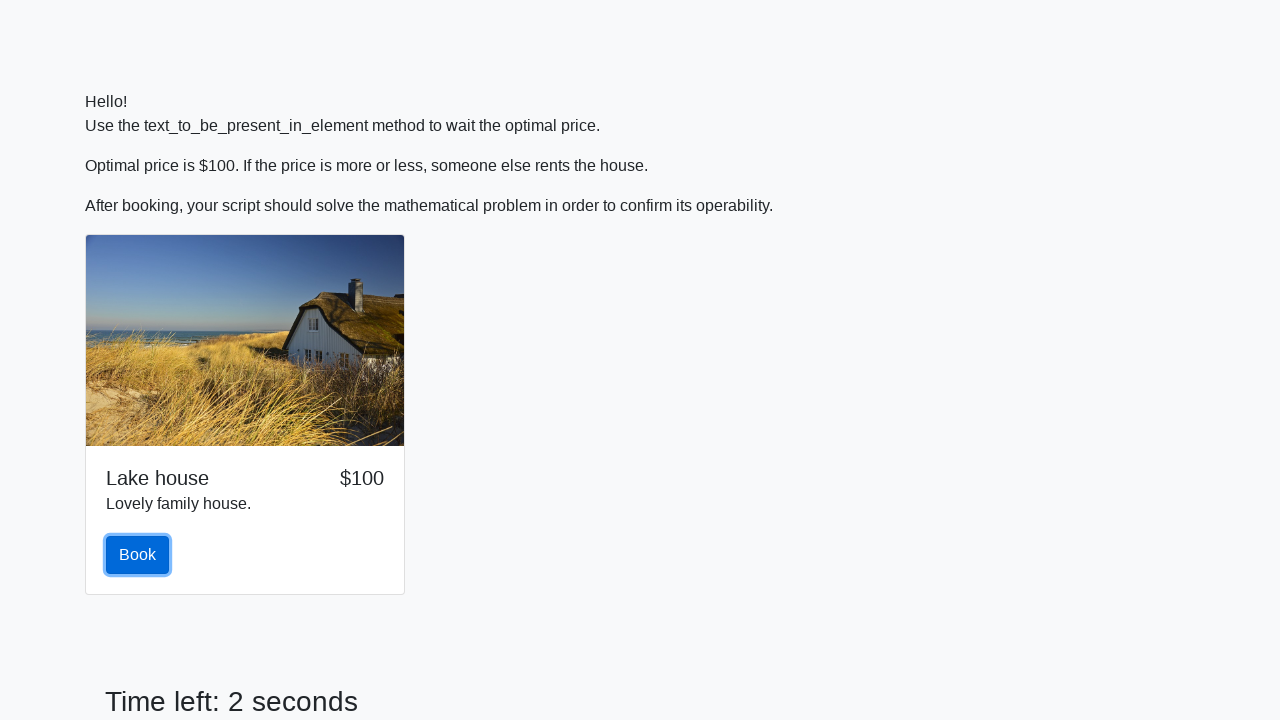

Filled answer field with calculated result on #answer
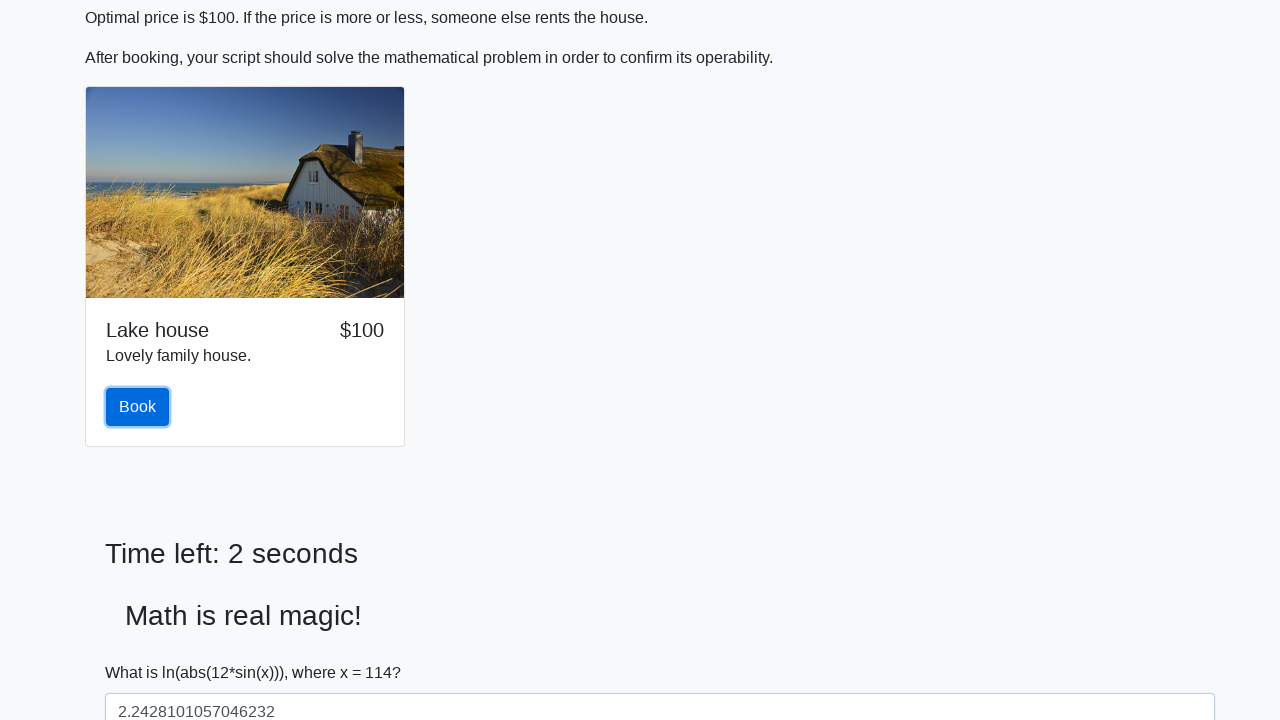

Scrolled solve button into view
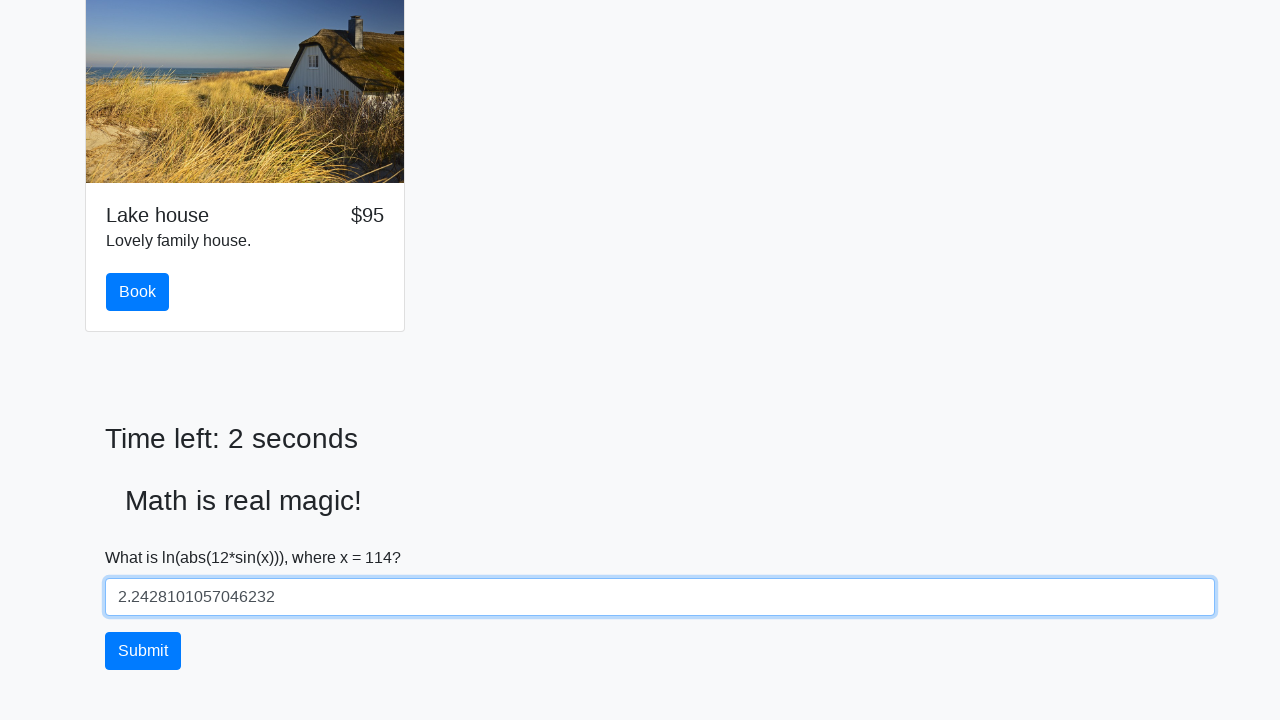

Clicked the solve button to submit answer at (143, 651) on #solve
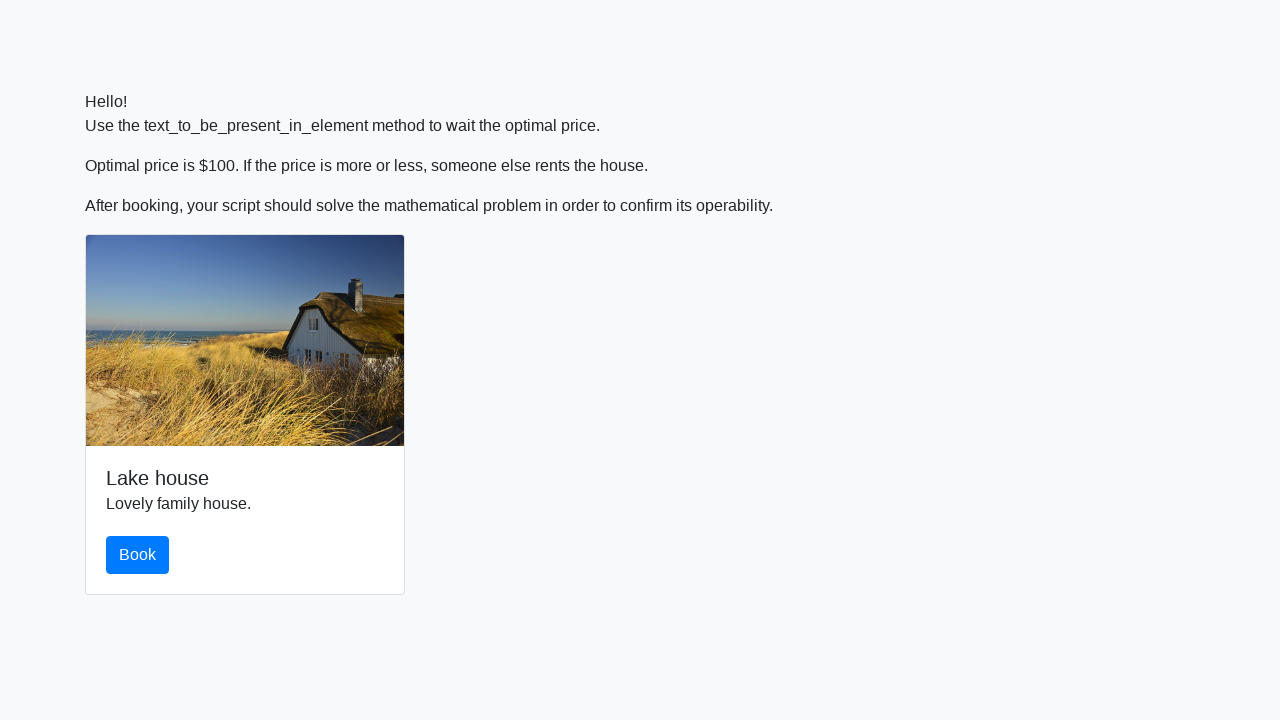

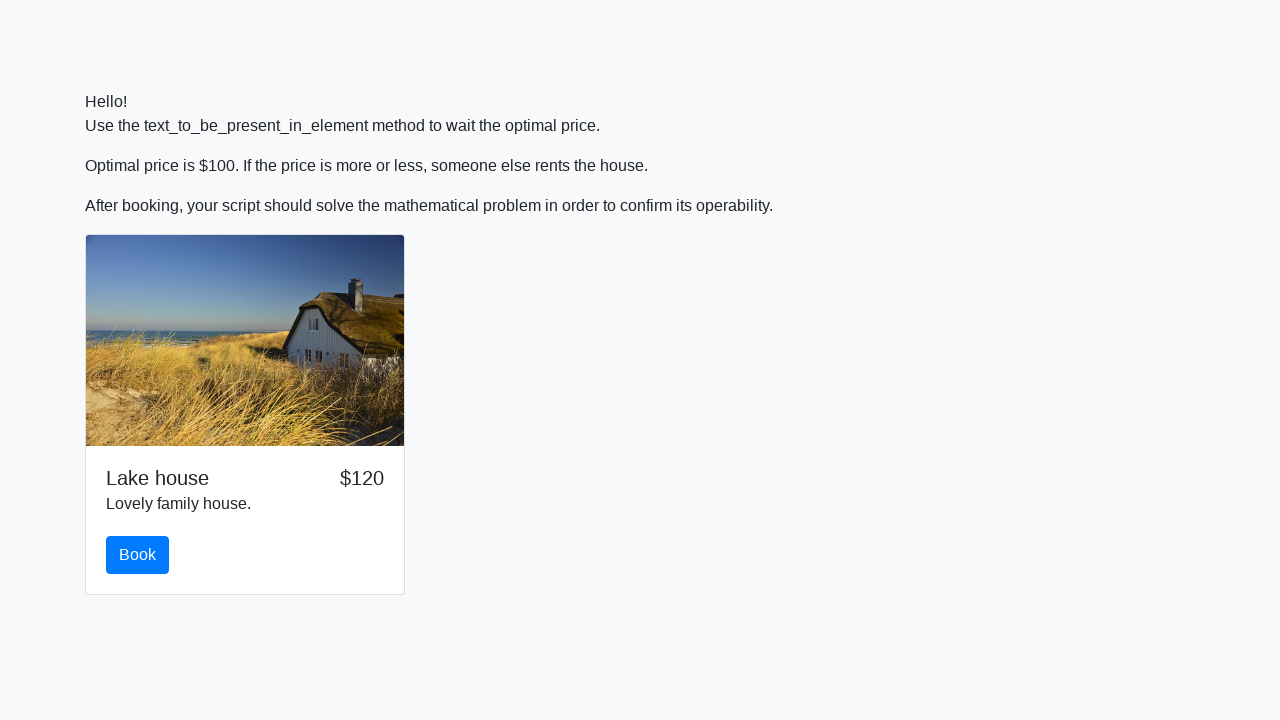